Solves a mathematical captcha by extracting a value, calculating the result using a formula, and submitting the form with the answer along with checkbox and radio button selections

Starting URL: https://suninjuly.github.io/math.html

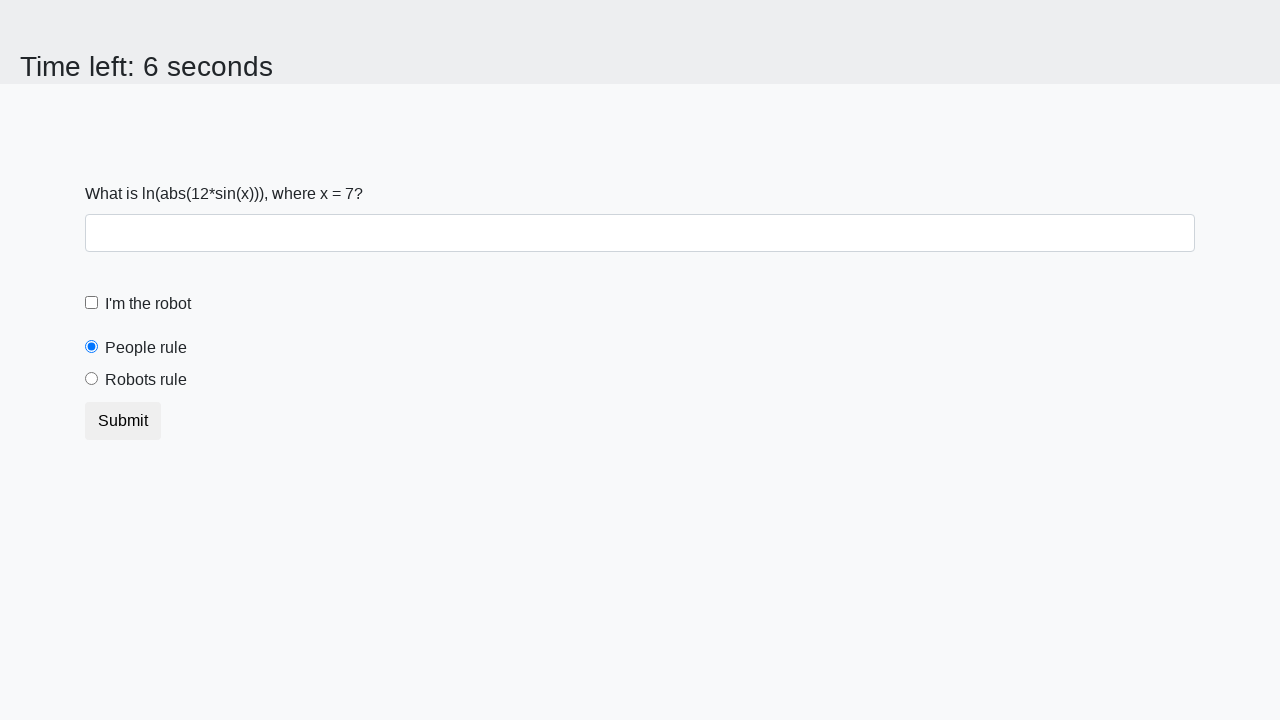

Located the X value element on the captcha form
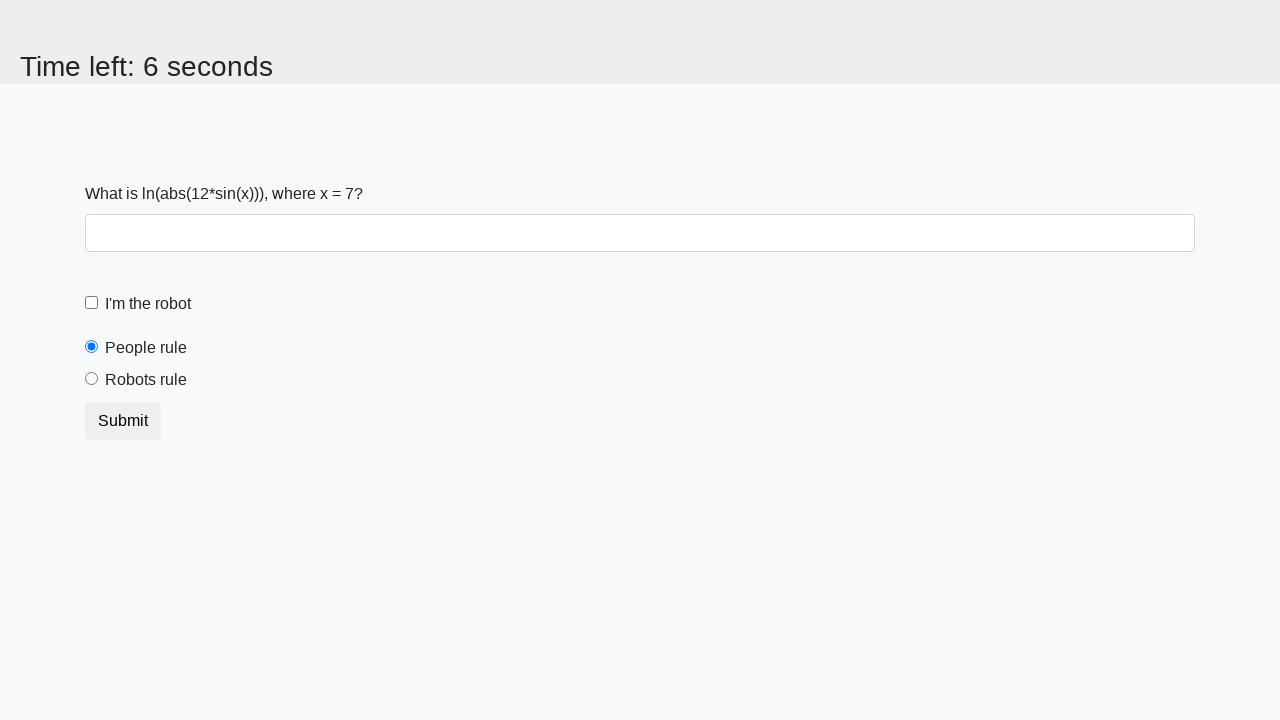

Extracted X value from captcha: 7
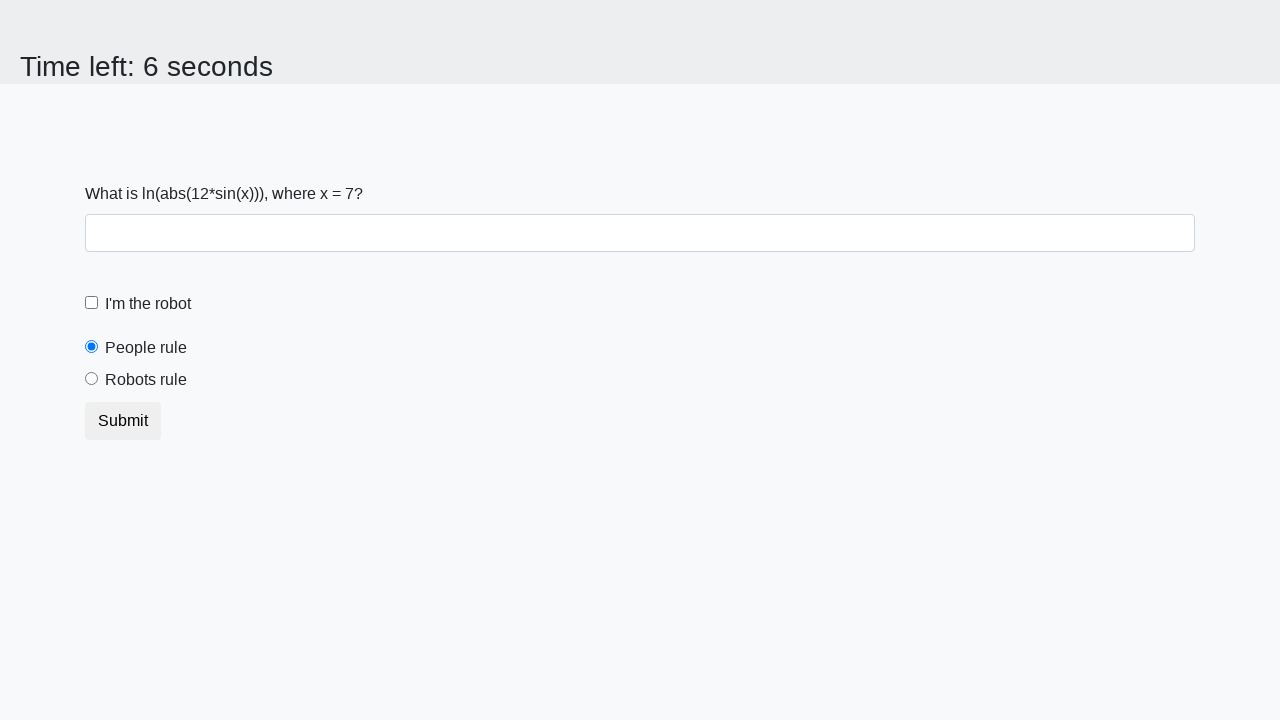

Calculated mathematical result using formula: 2.0648149913941416
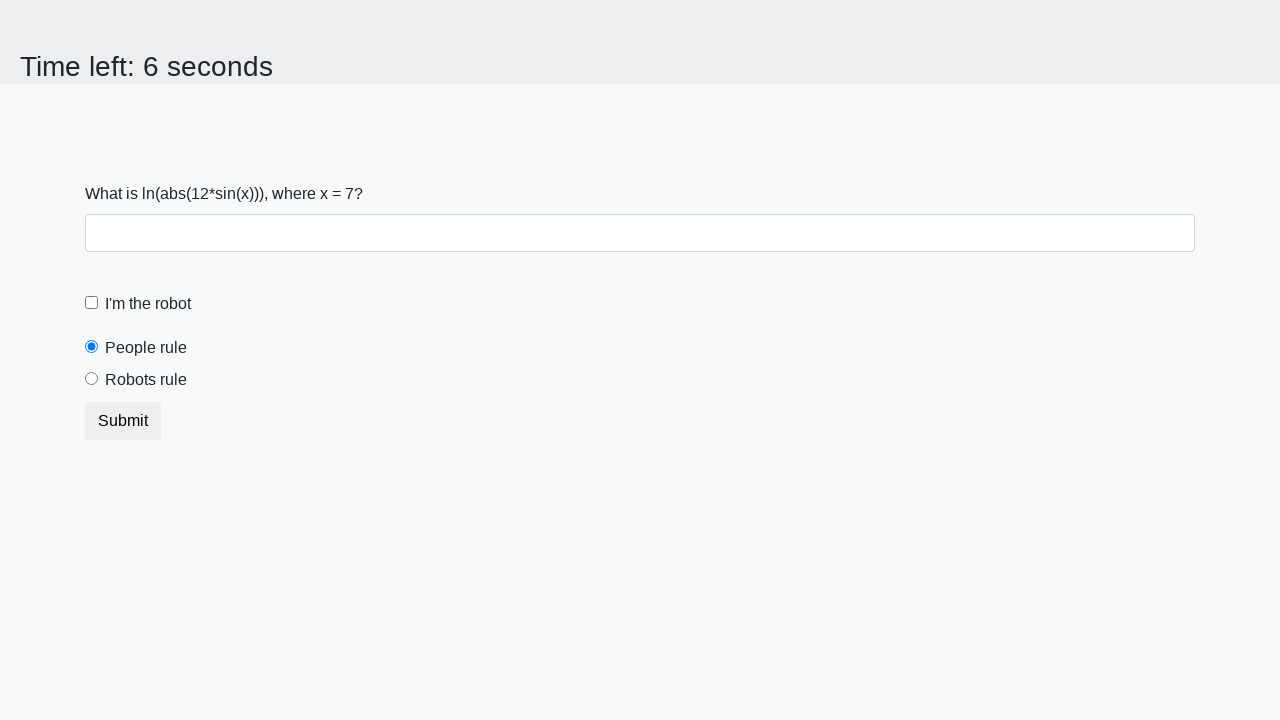

Filled answer field with calculated value: 2.0648149913941416 on .form-group .form-control
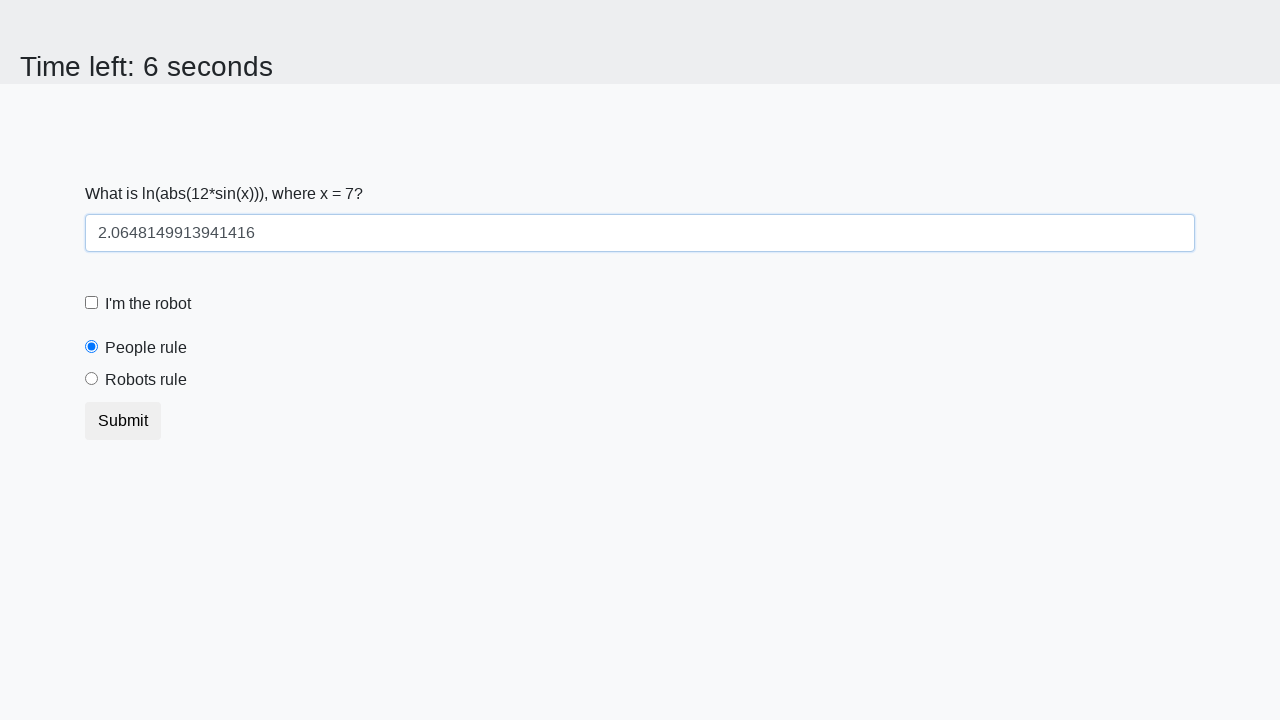

Checked the checkbox at (92, 303) on .form-check .form-check-input
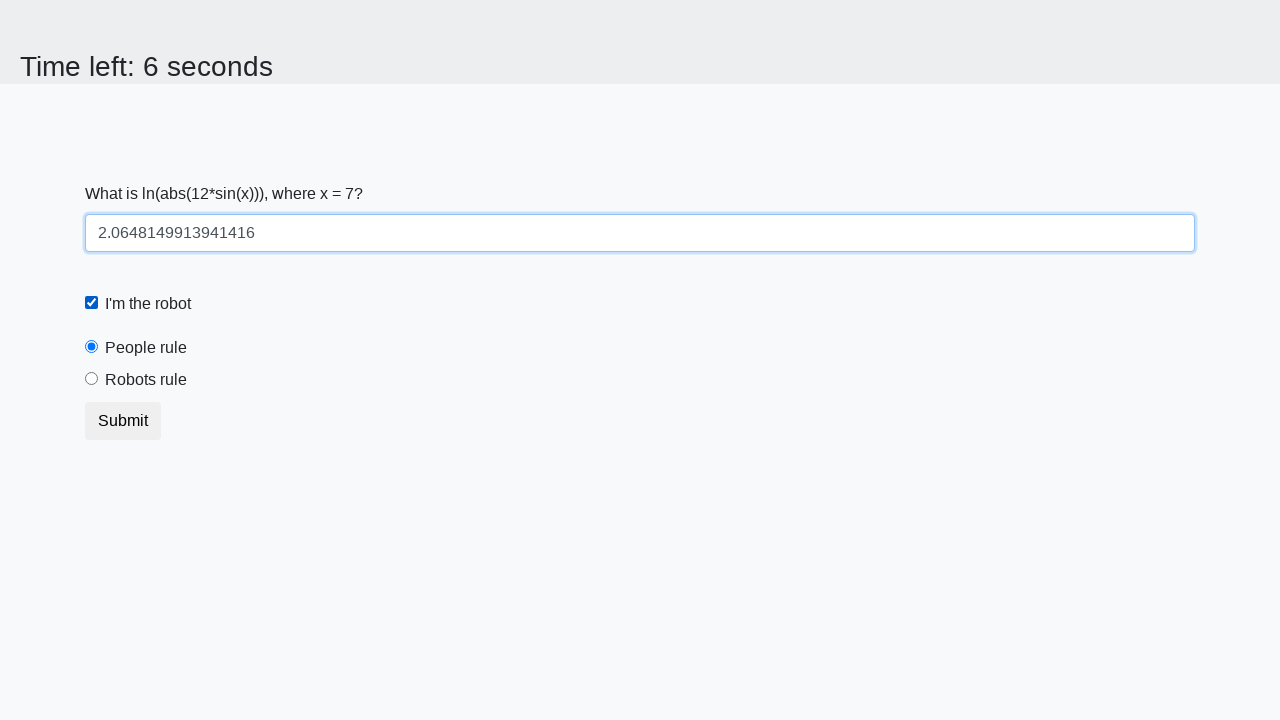

Selected 'robots' radio button option at (92, 379) on .form-check [value="robots"]
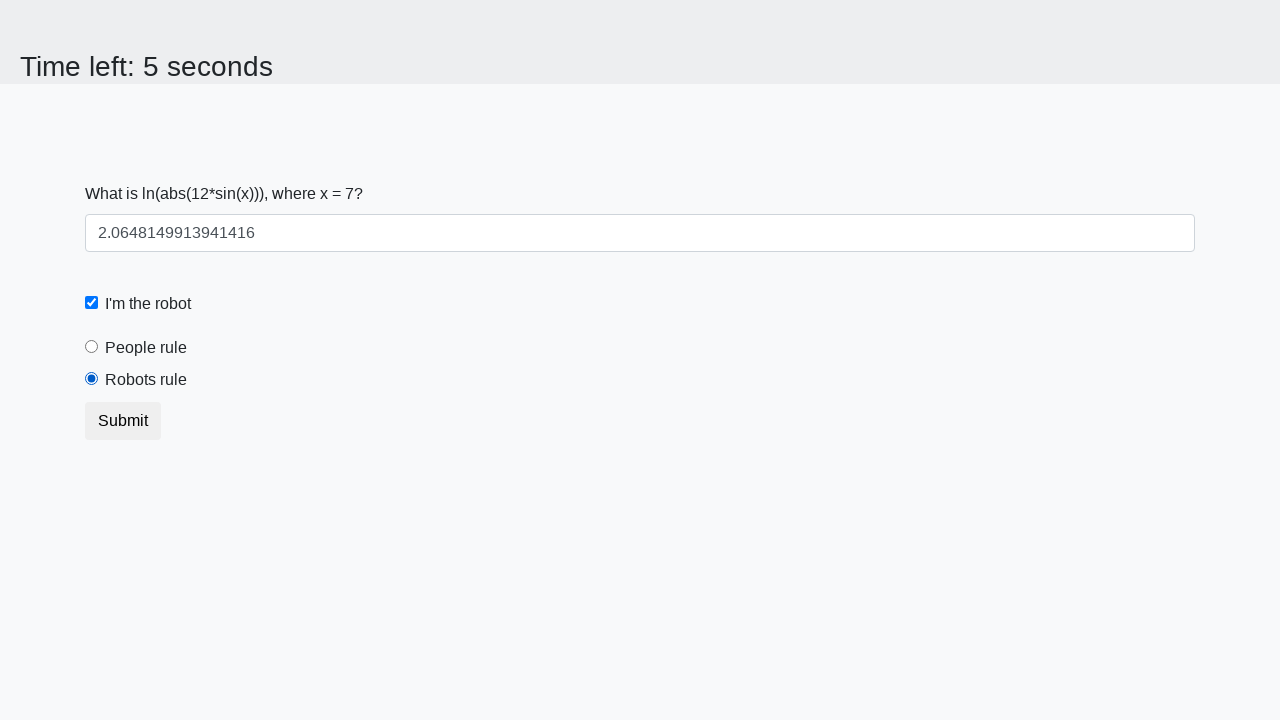

Clicked submit button to submit the form at (123, 421) on .btn
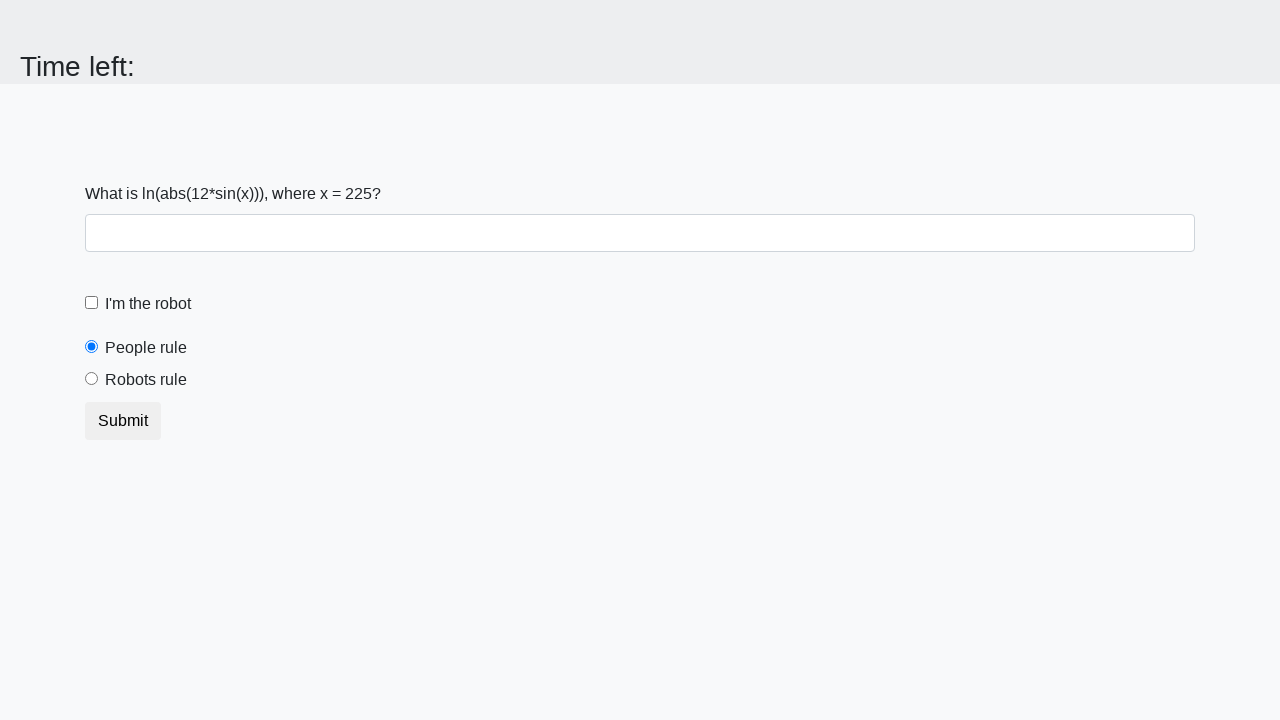

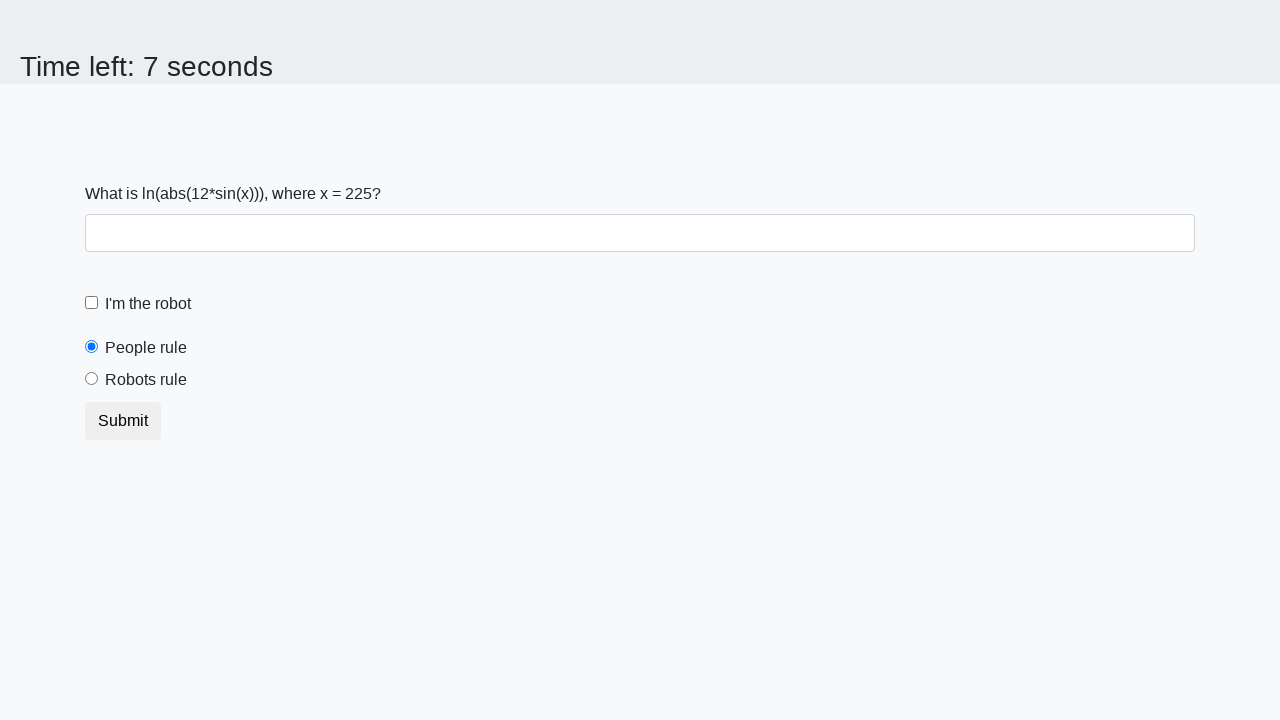